Navigates to the course gallery page by clicking the Course Gallery button on the homepage

Starting URL: https://test.my-fork.com/

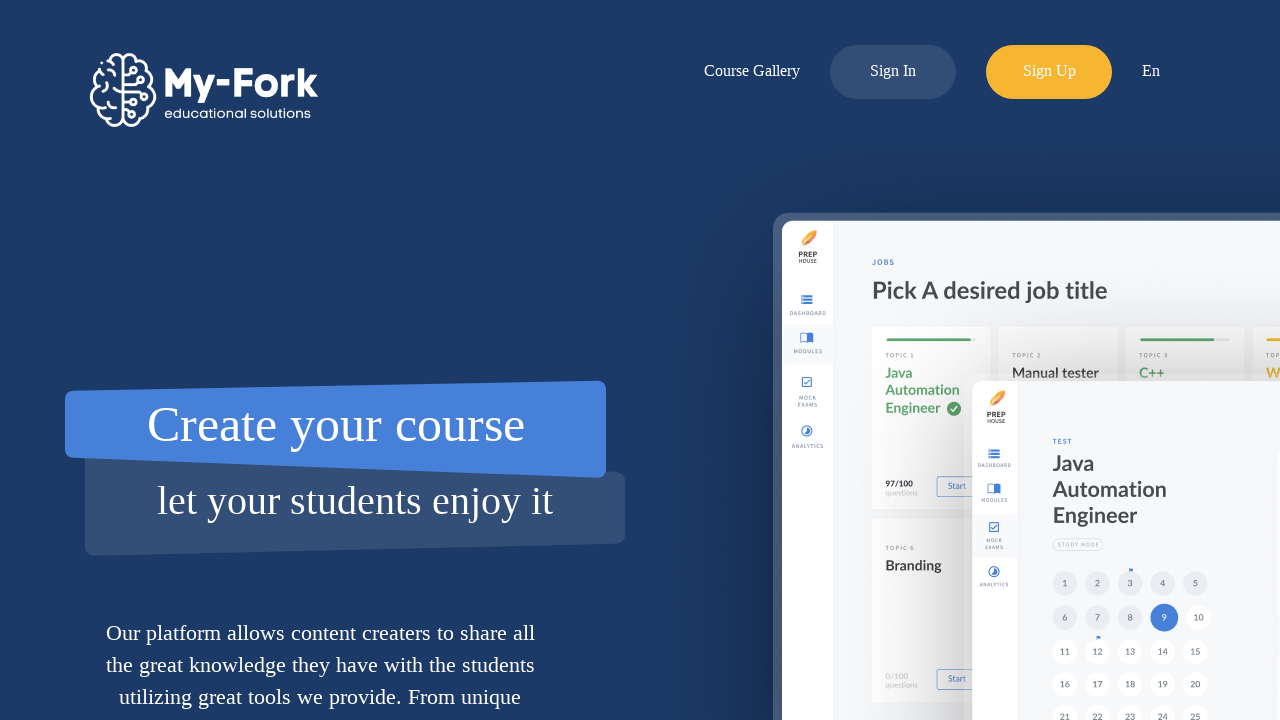

Navigated to homepage at https://test.my-fork.com/
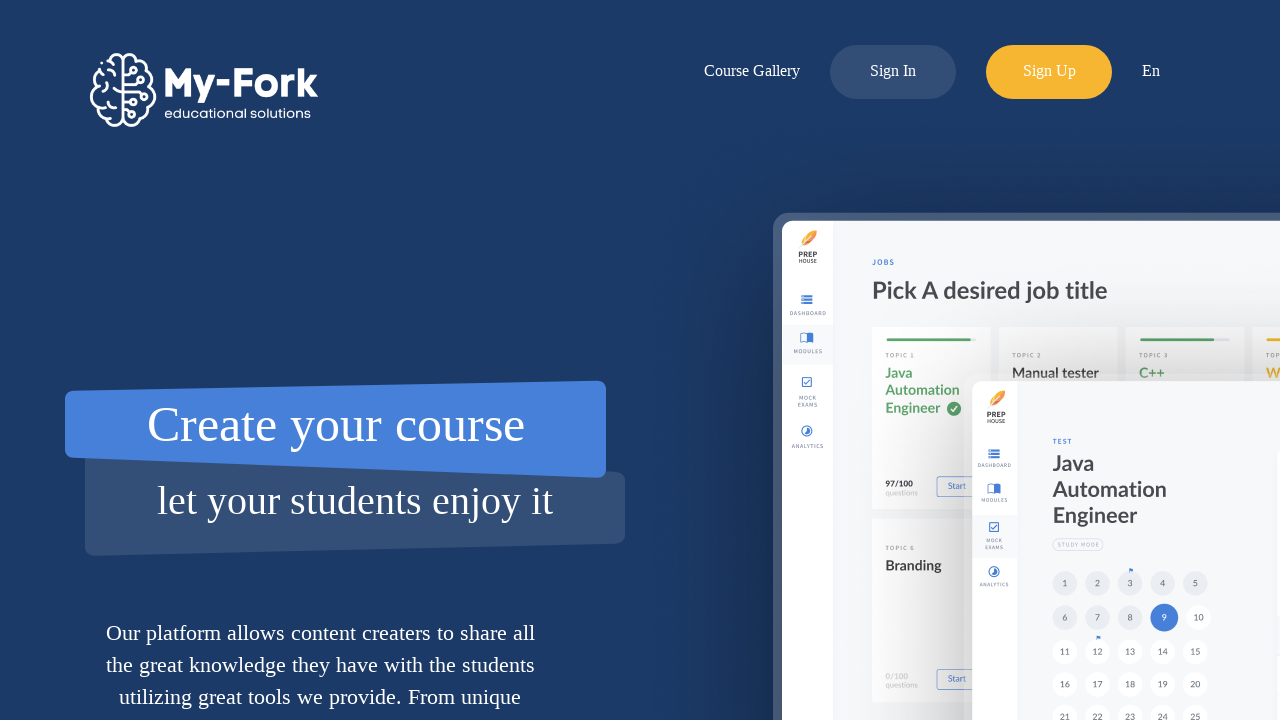

Clicked Course Gallery button on homepage at (752, 62) on xpath=//div[text()='Course Gallery']/..
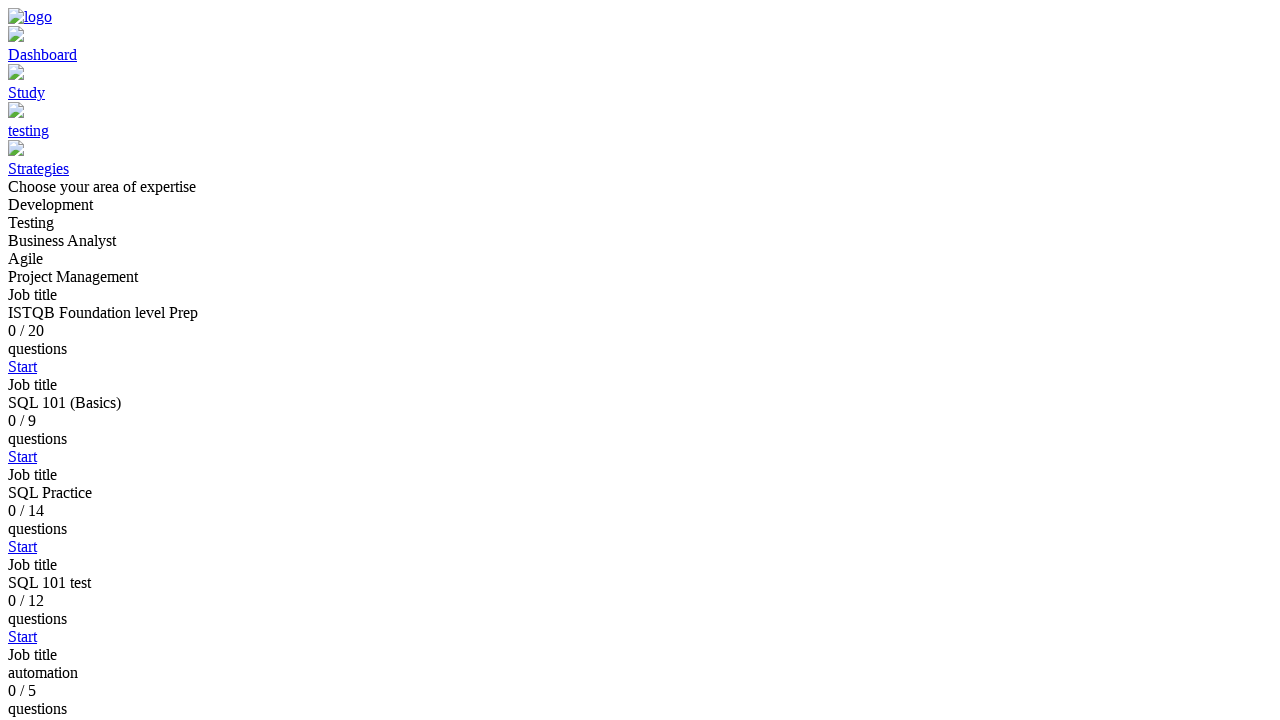

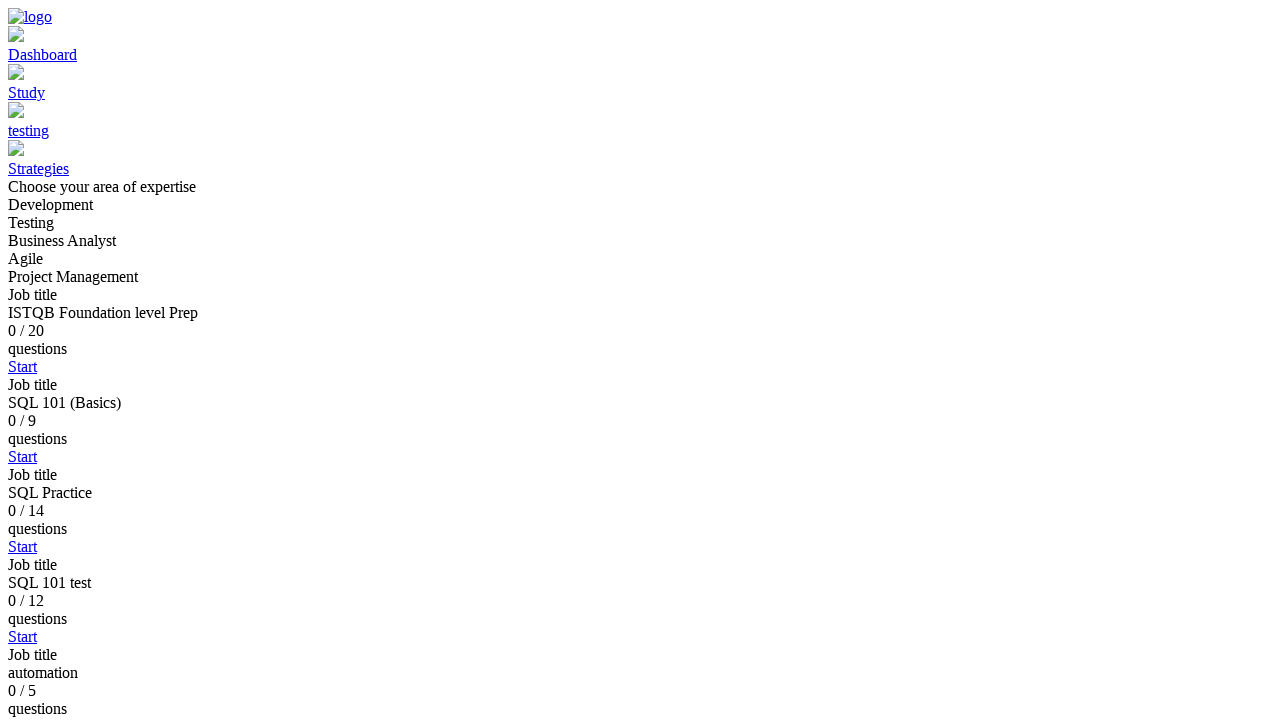